Navigates to Home Depot homepage, maximizes the browser window, and refreshes the page to verify basic page loading functionality.

Starting URL: https://www.homedepot.com/

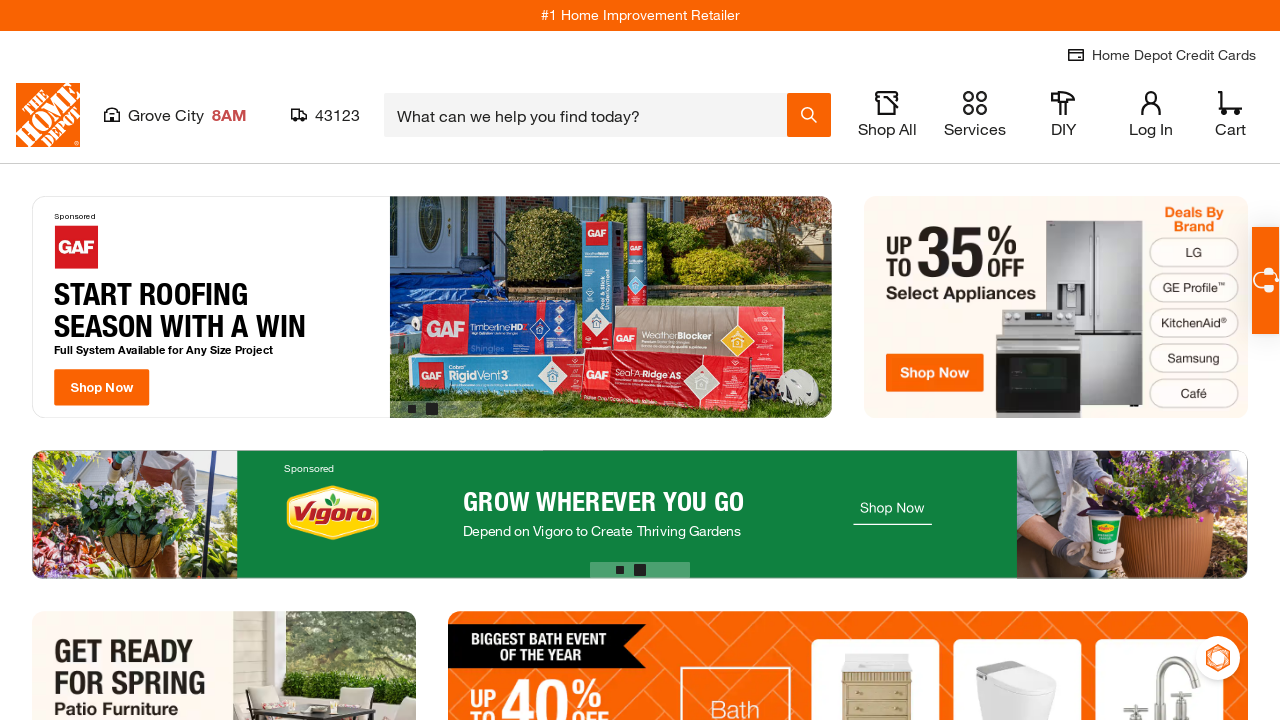

Set viewport size to 1920x1080
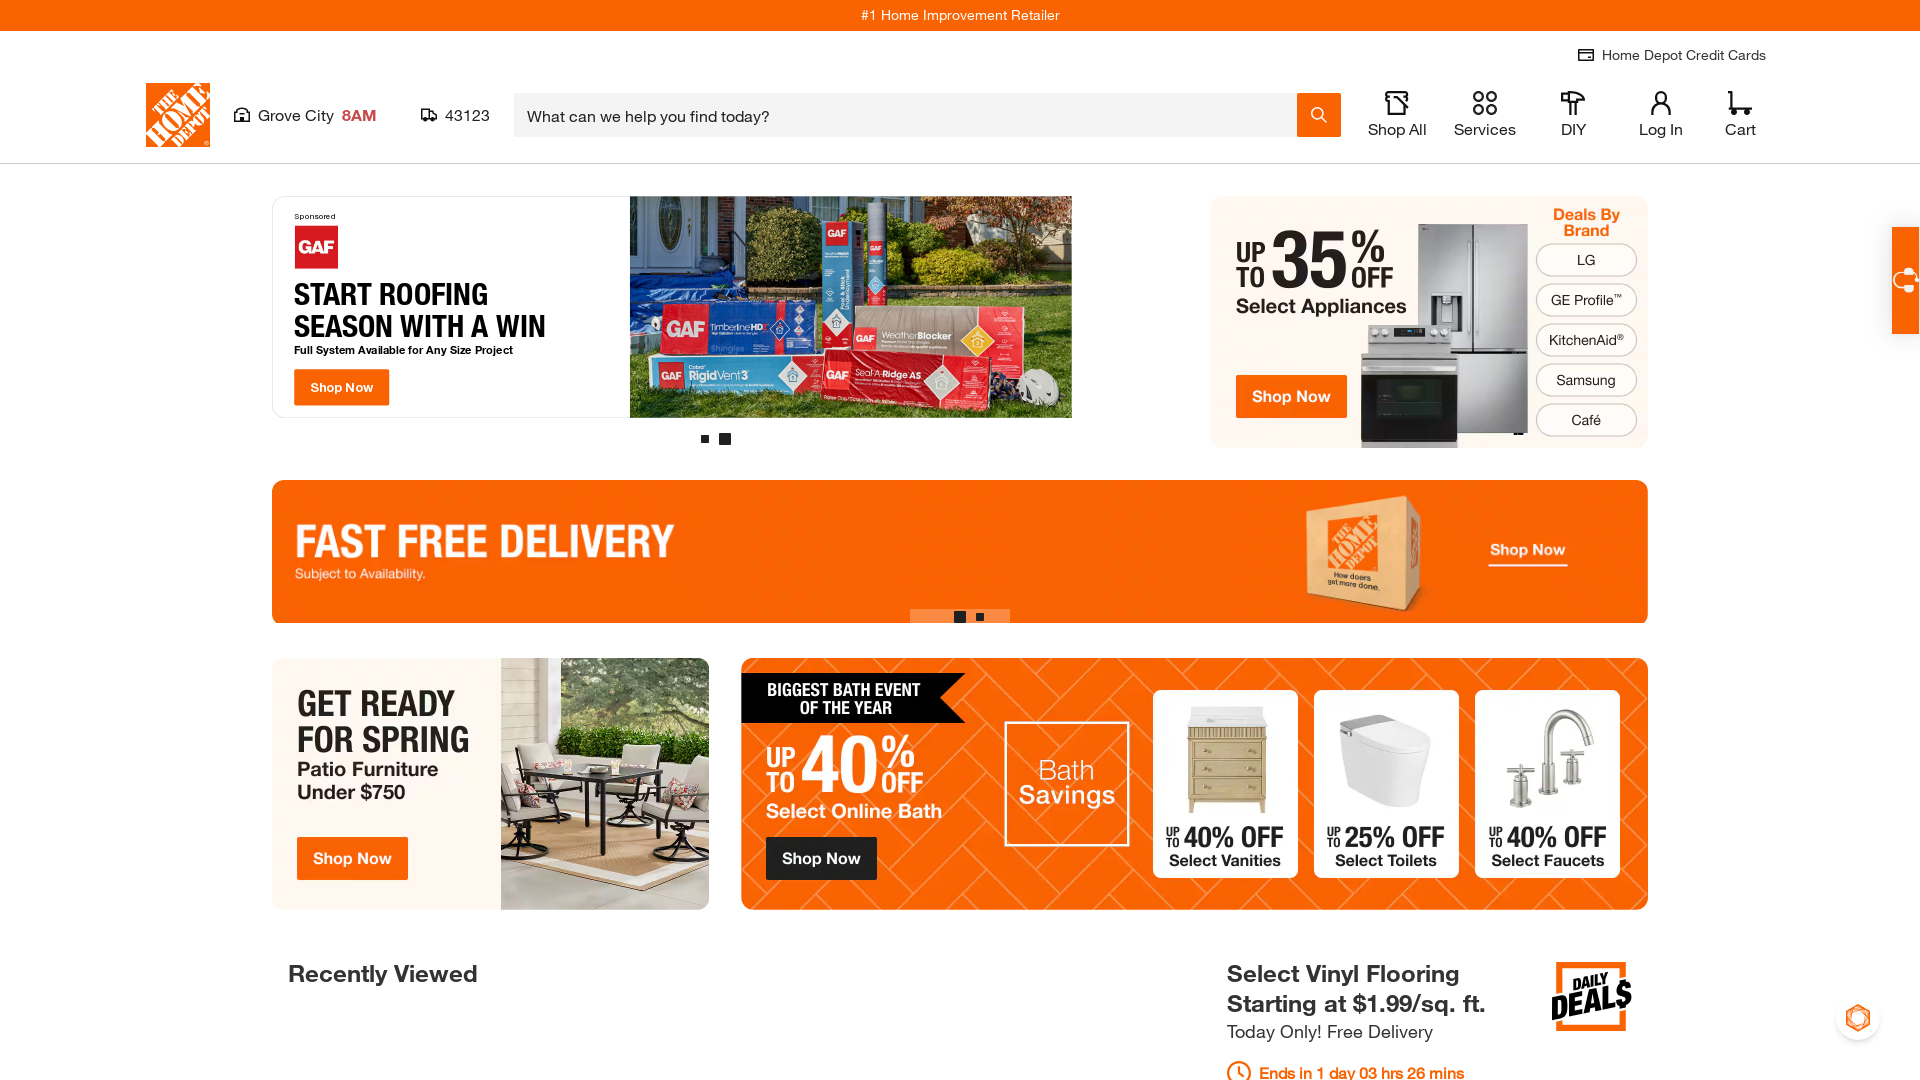

Refreshed the page
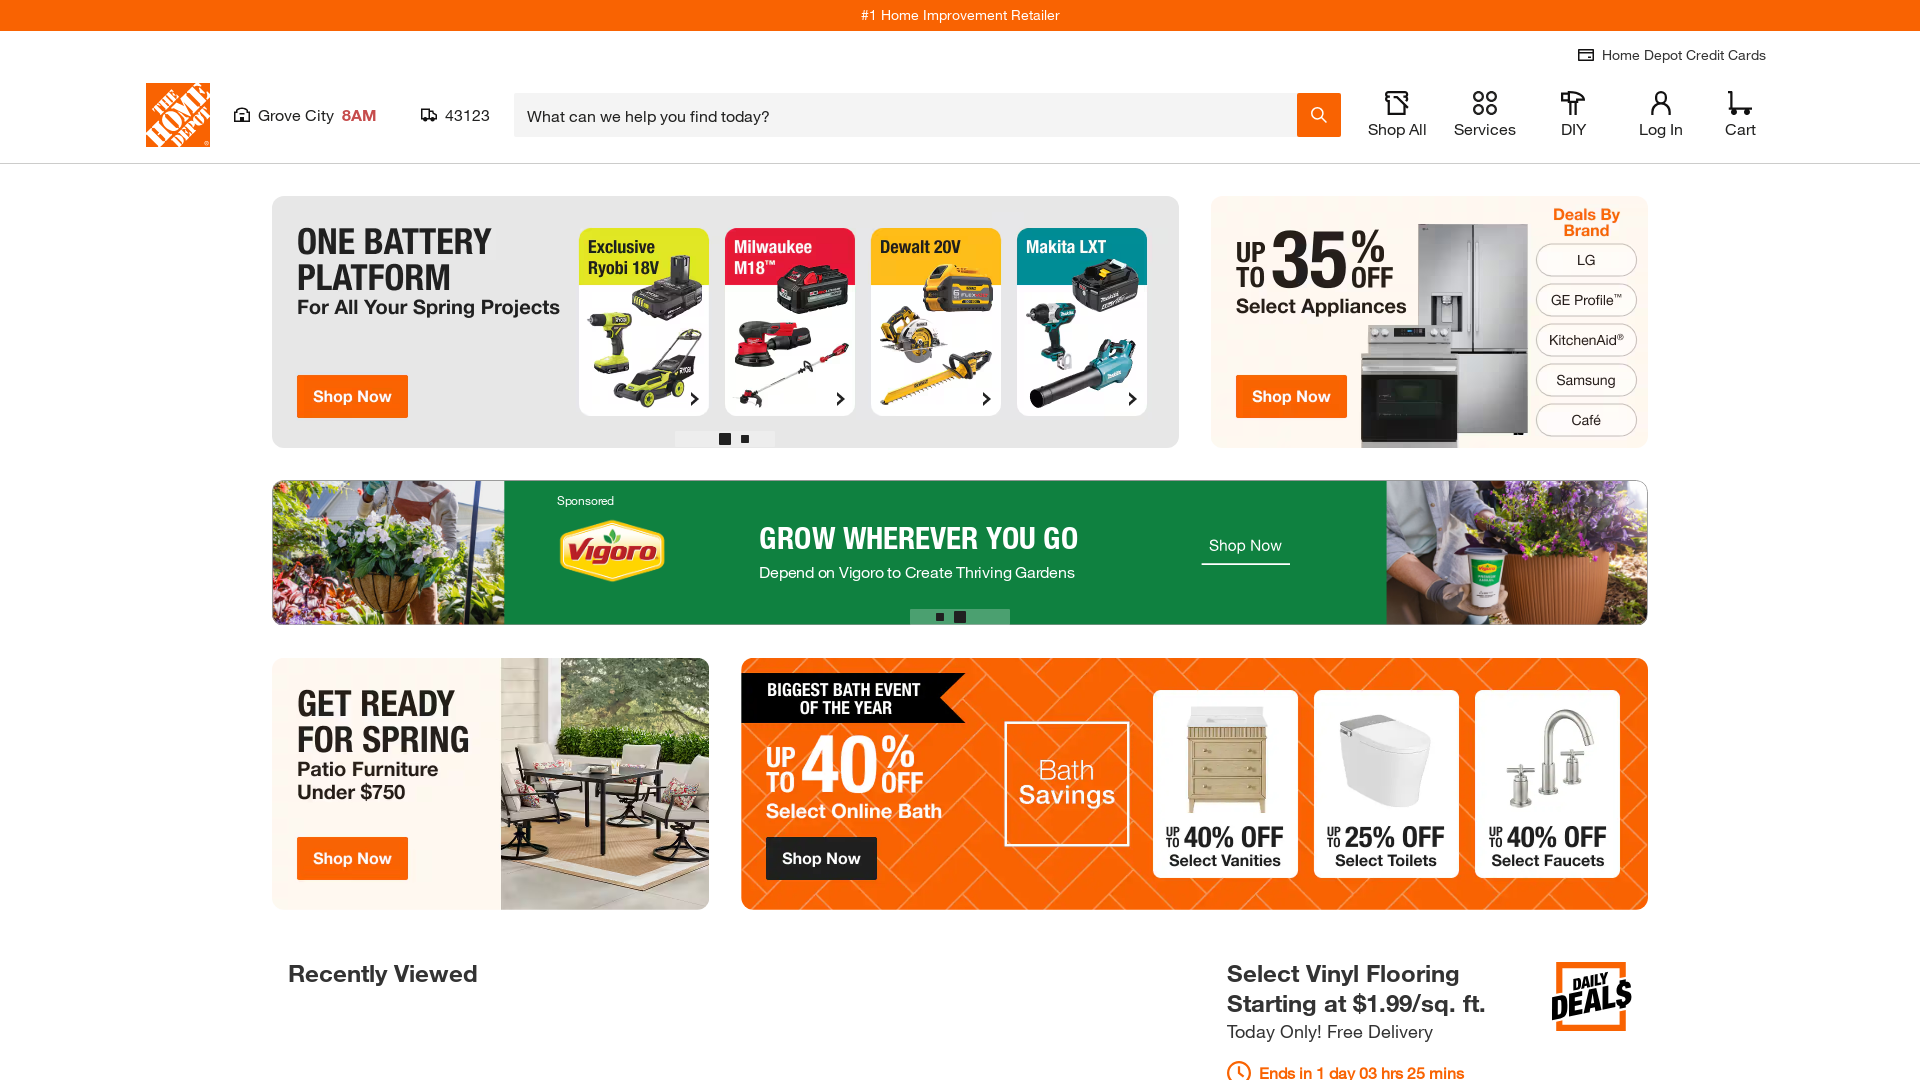

Page fully loaded - domcontentloaded state reached
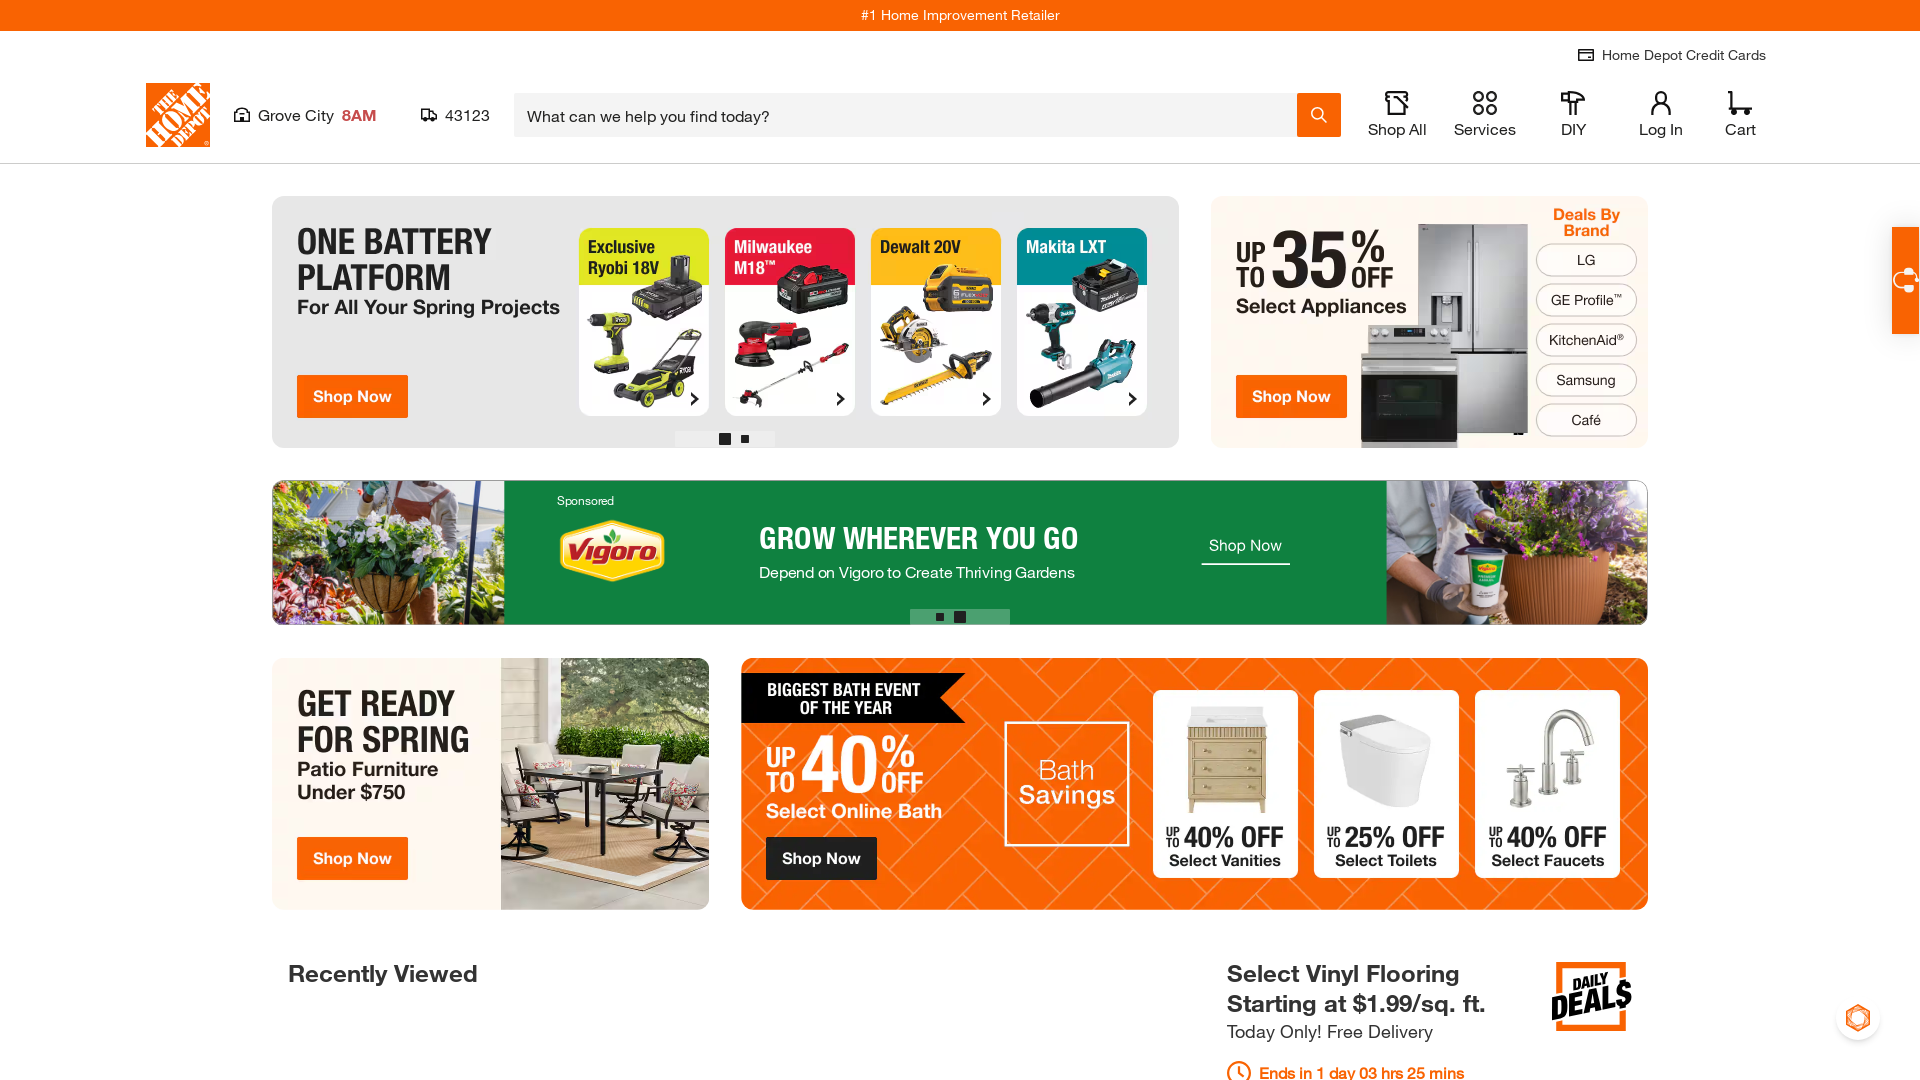

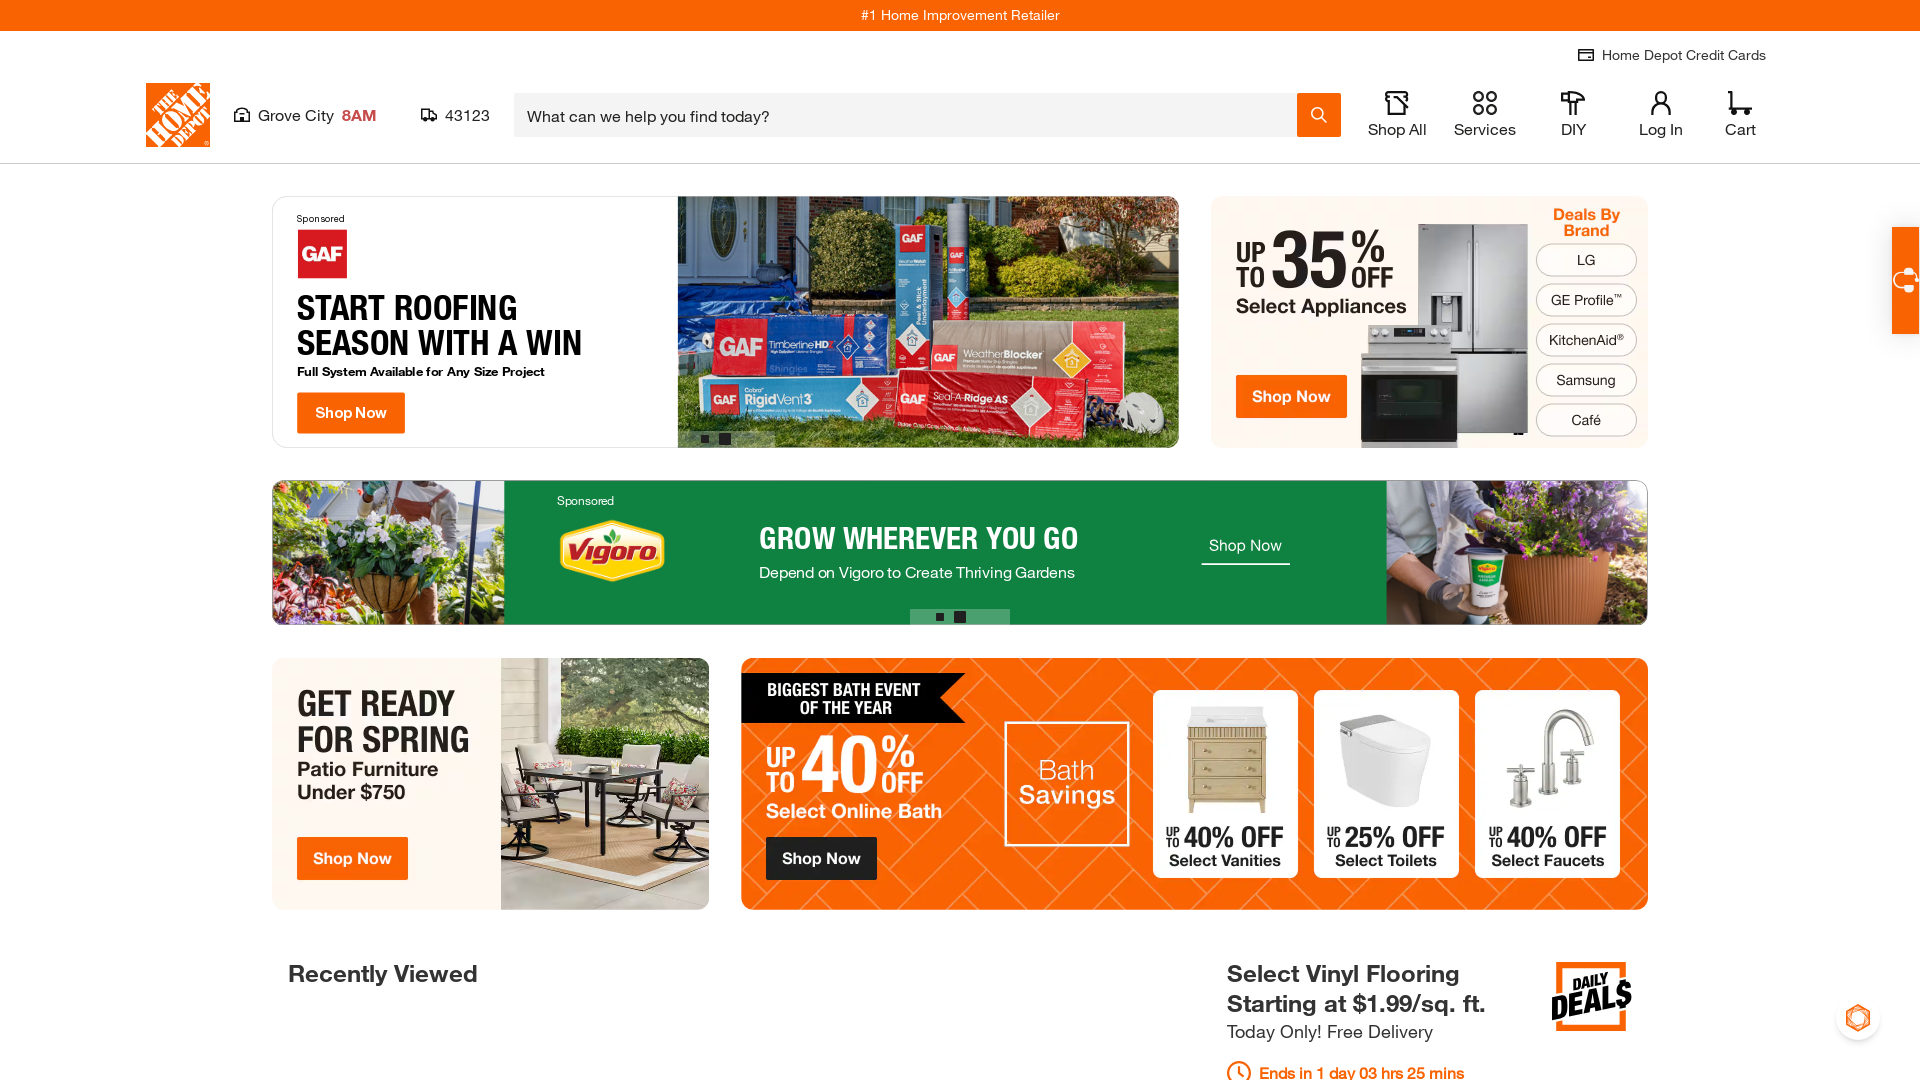